Navigates to RedBus website in incognito mode to test page loading

Starting URL: https://www.redbus.in/

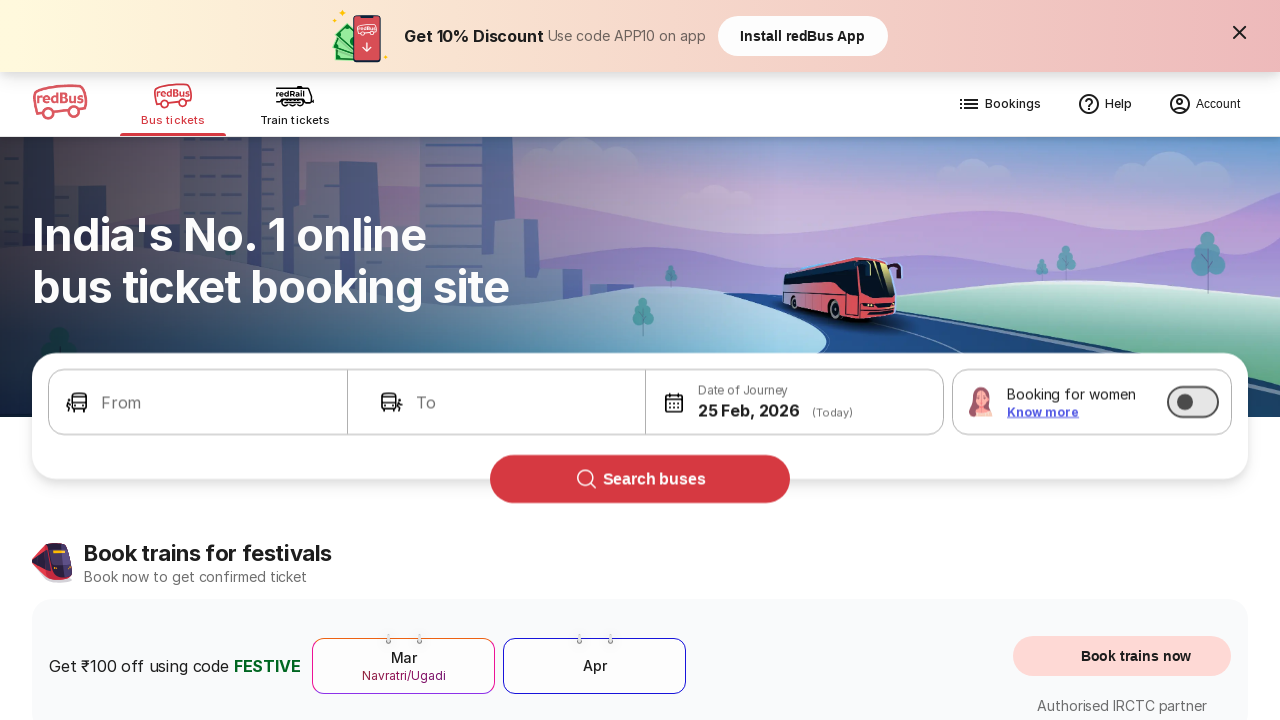

RedBus website loaded in incognito mode at https://www.redbus.in/
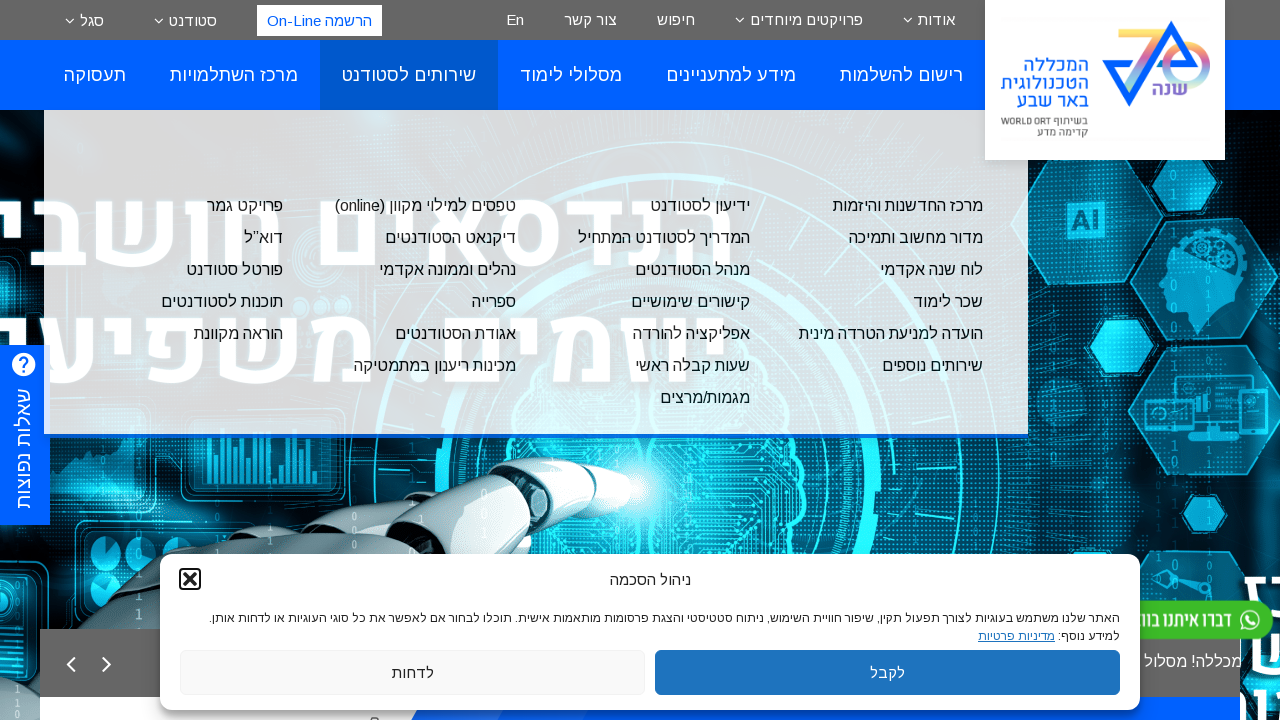

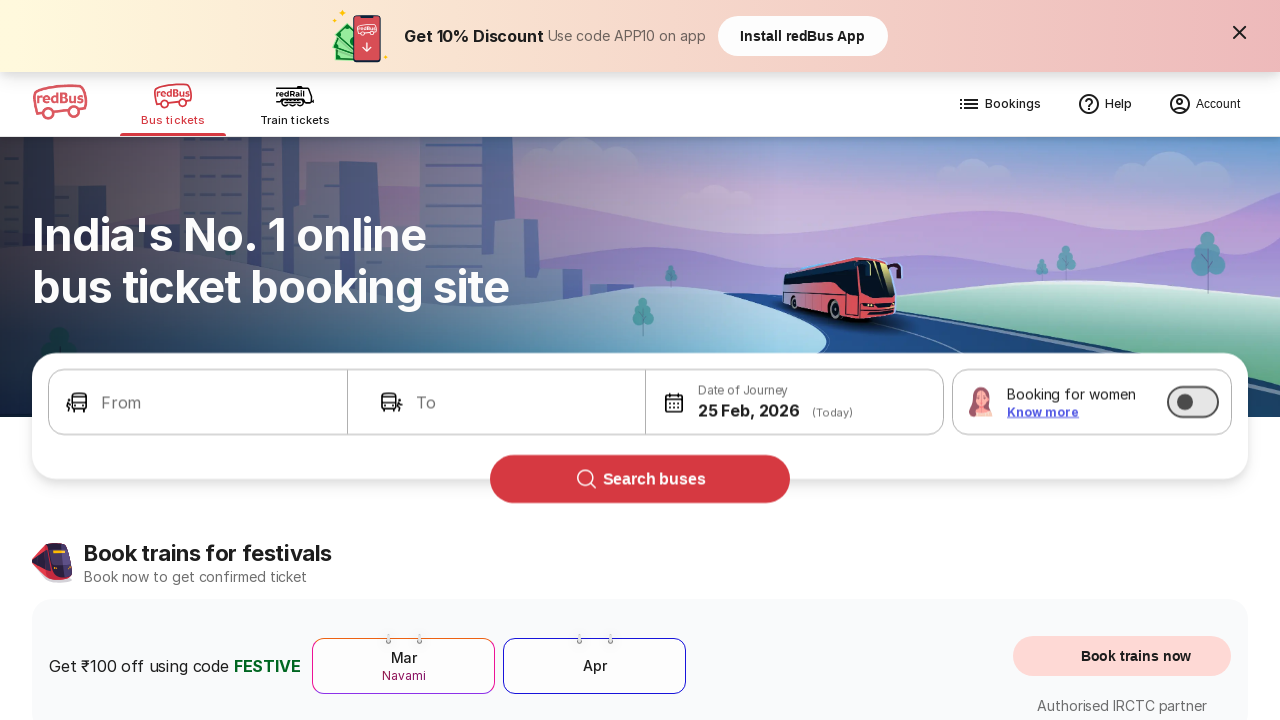